Tests form submission on UltimateQA by filling out a contact form with name and message fields, submitting it, and verifying the success message is displayed.

Starting URL: https://www.ultimateqa.com/filling-out-forms

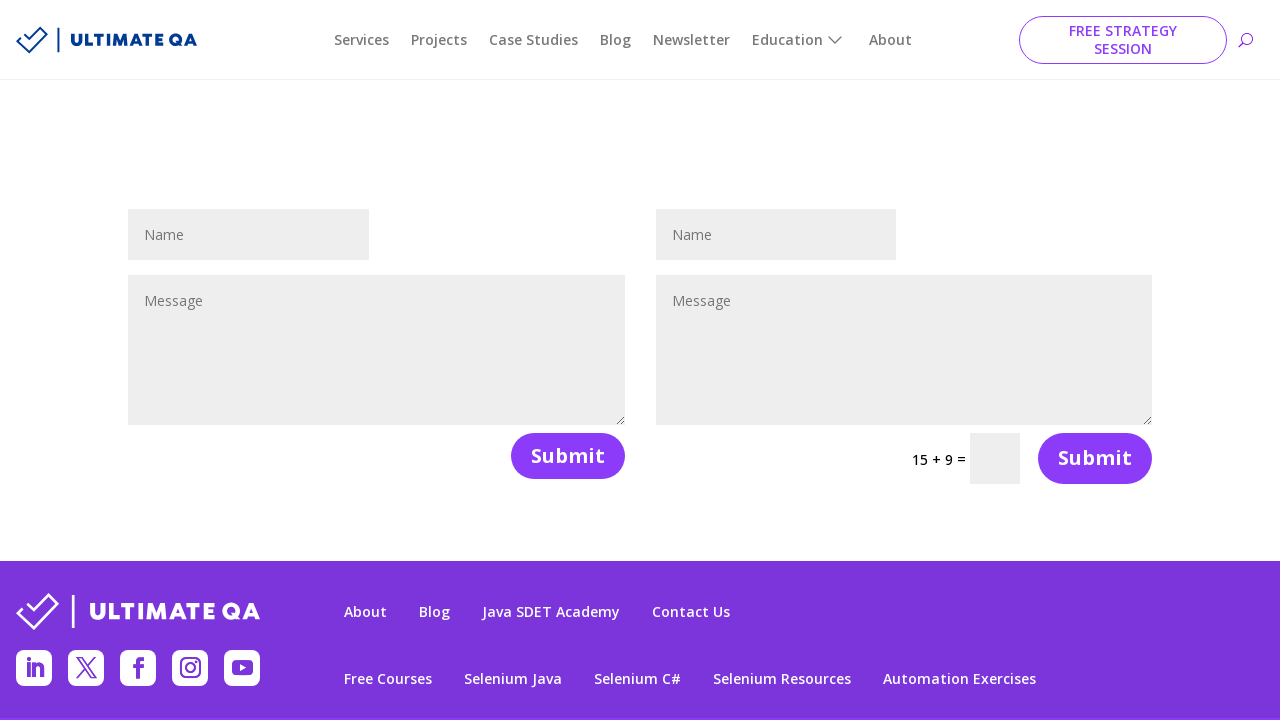

Navigated to UltimateQA contact form page
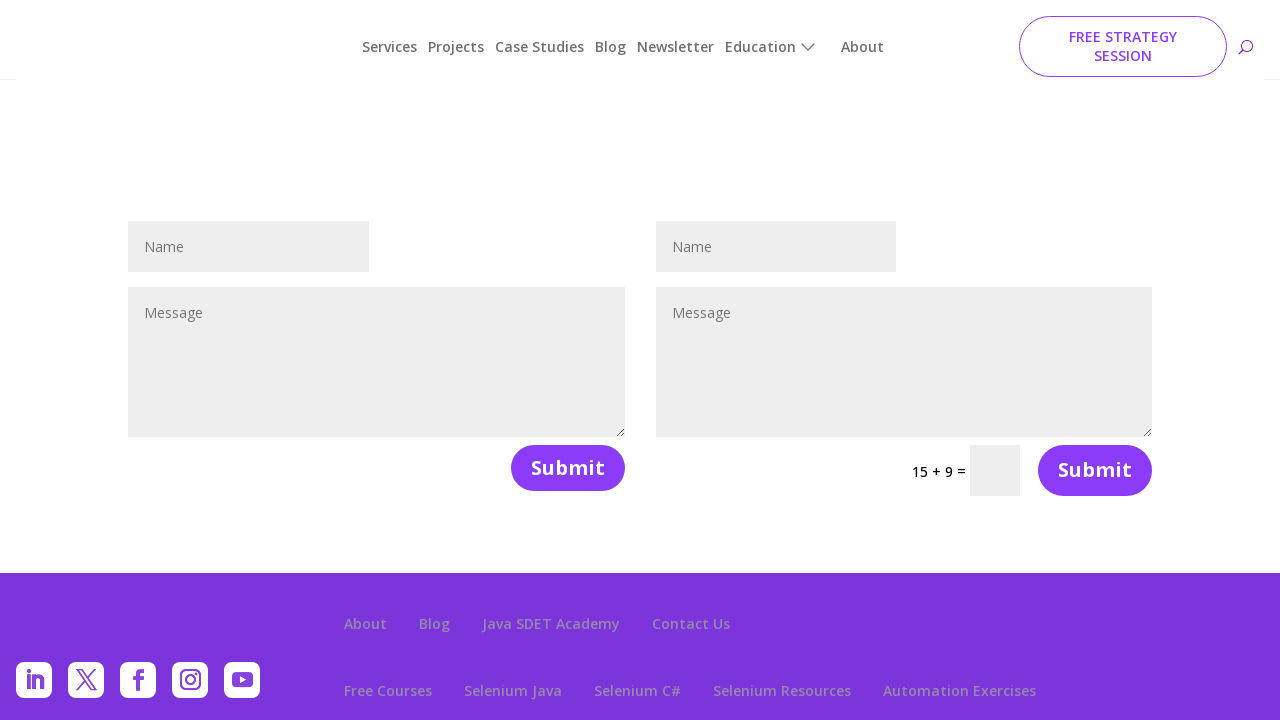

Filled name field with 'User' on #et_pb_contact_name_0
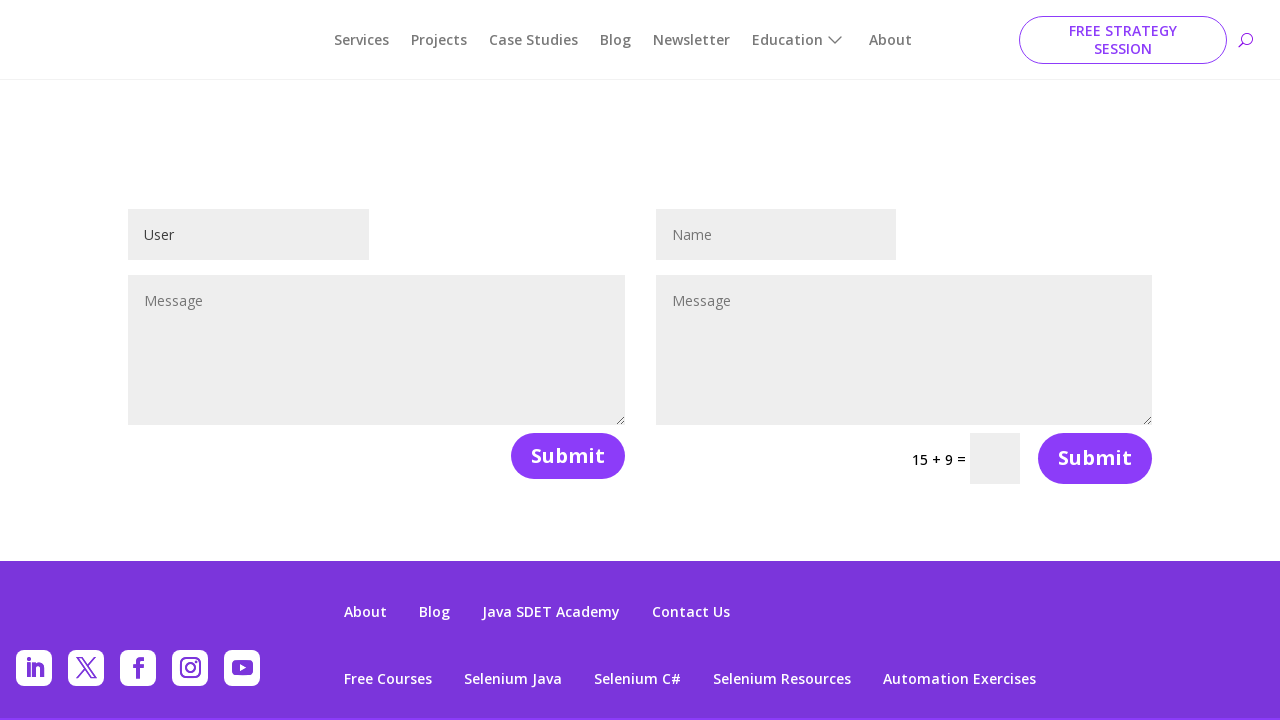

Filled message field with 'Hello' on #et_pb_contact_message_0
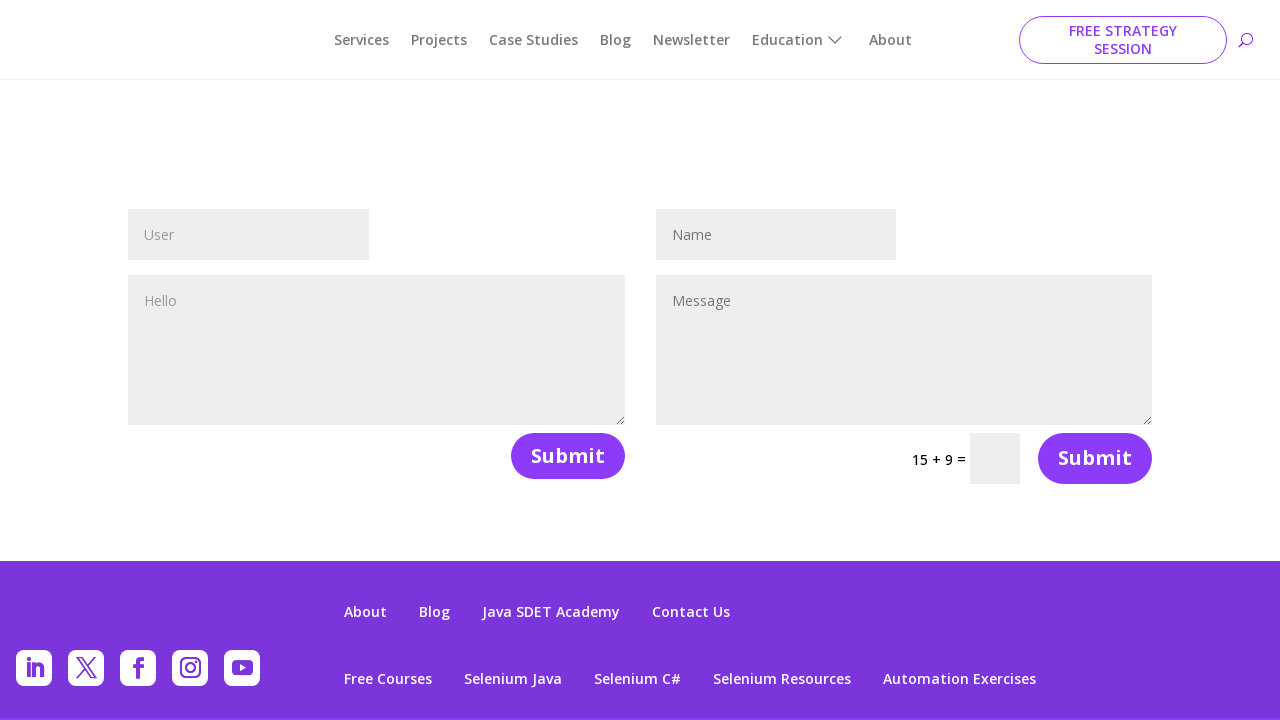

Clicked submit button to submit the form at (568, 456) on #et_pb_contact_form_0 > div.et_pb_contact > form > div > button
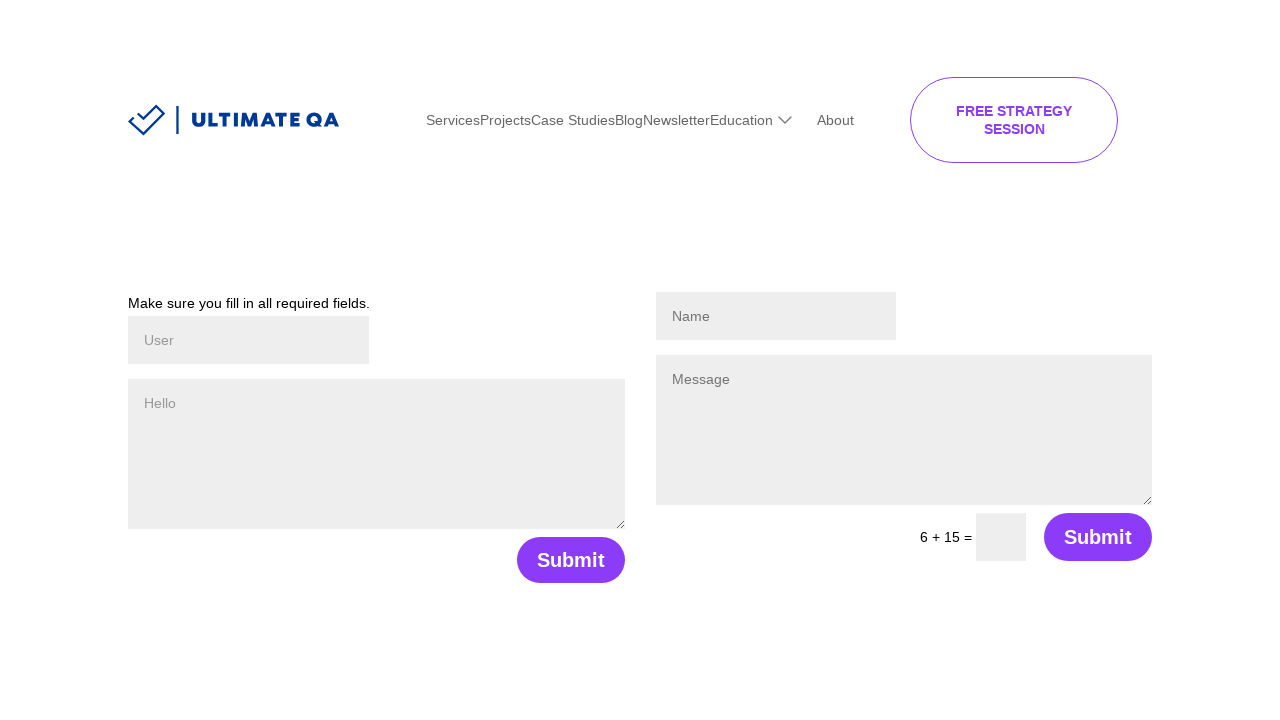

Success message appeared after form submission
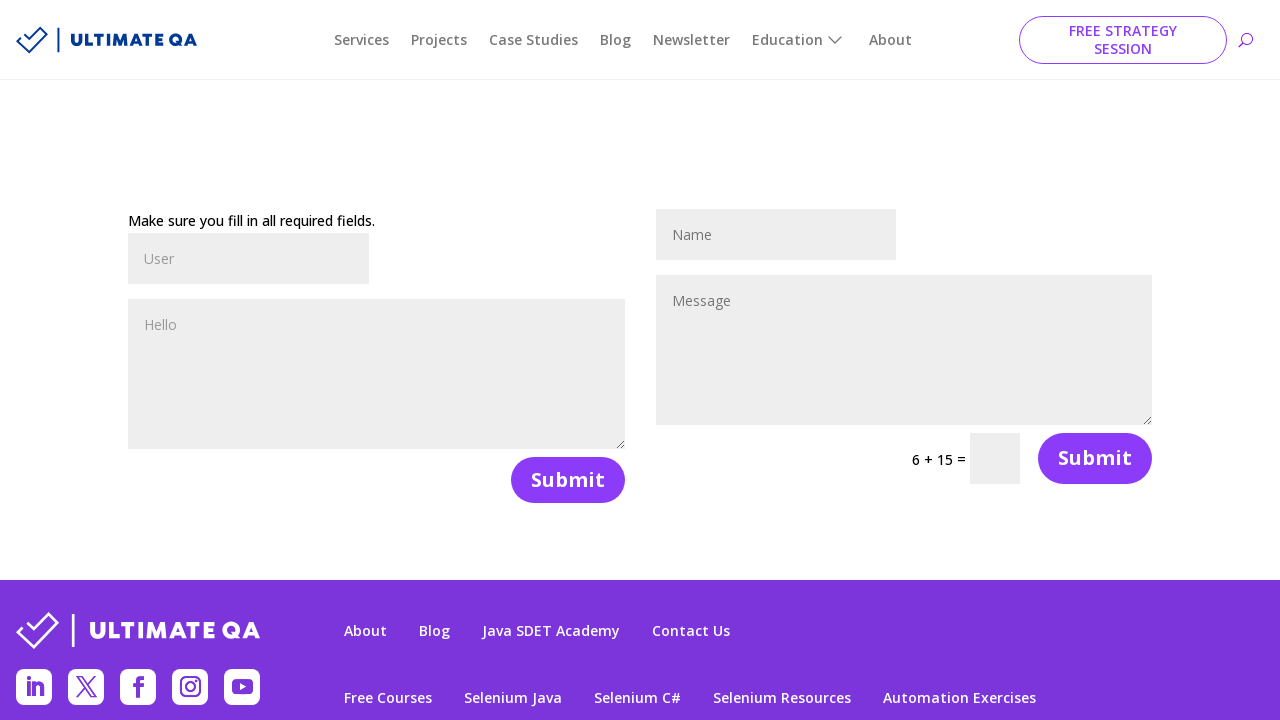

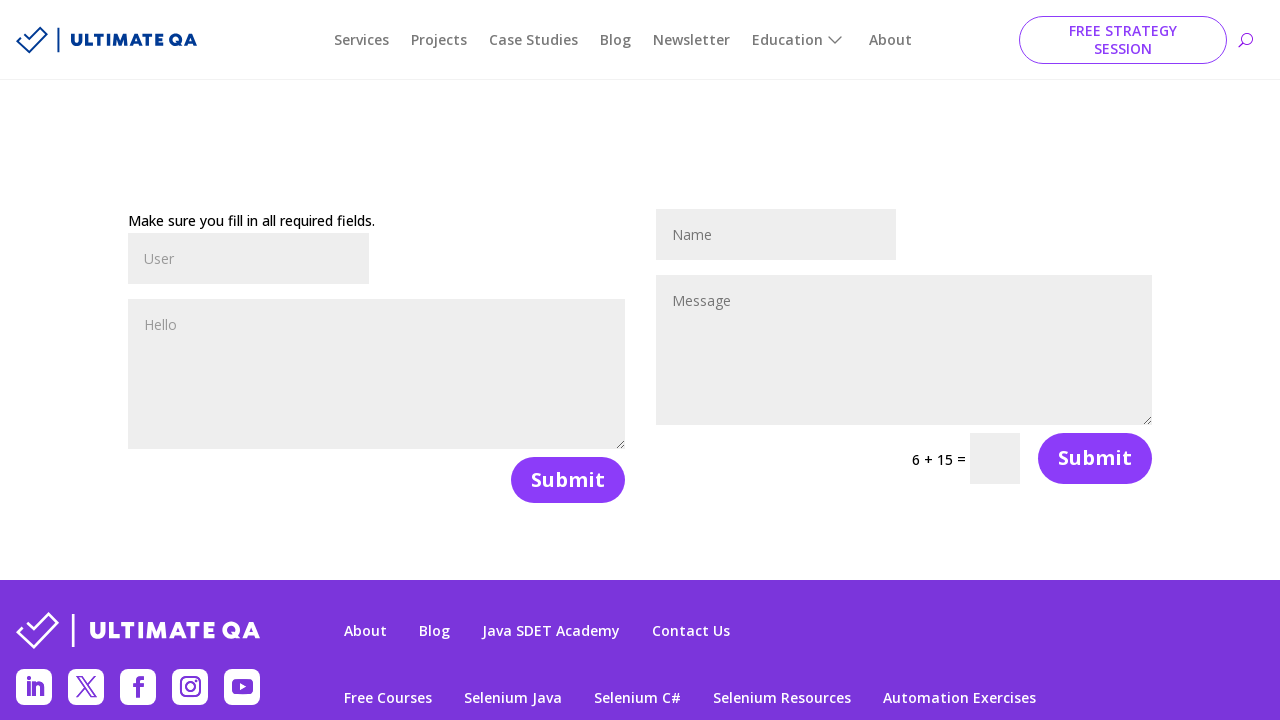